Tests drag and drop functionality by dragging an element from one location to another on a practice website

Starting URL: https://www.leafground.com/drag.xhtml

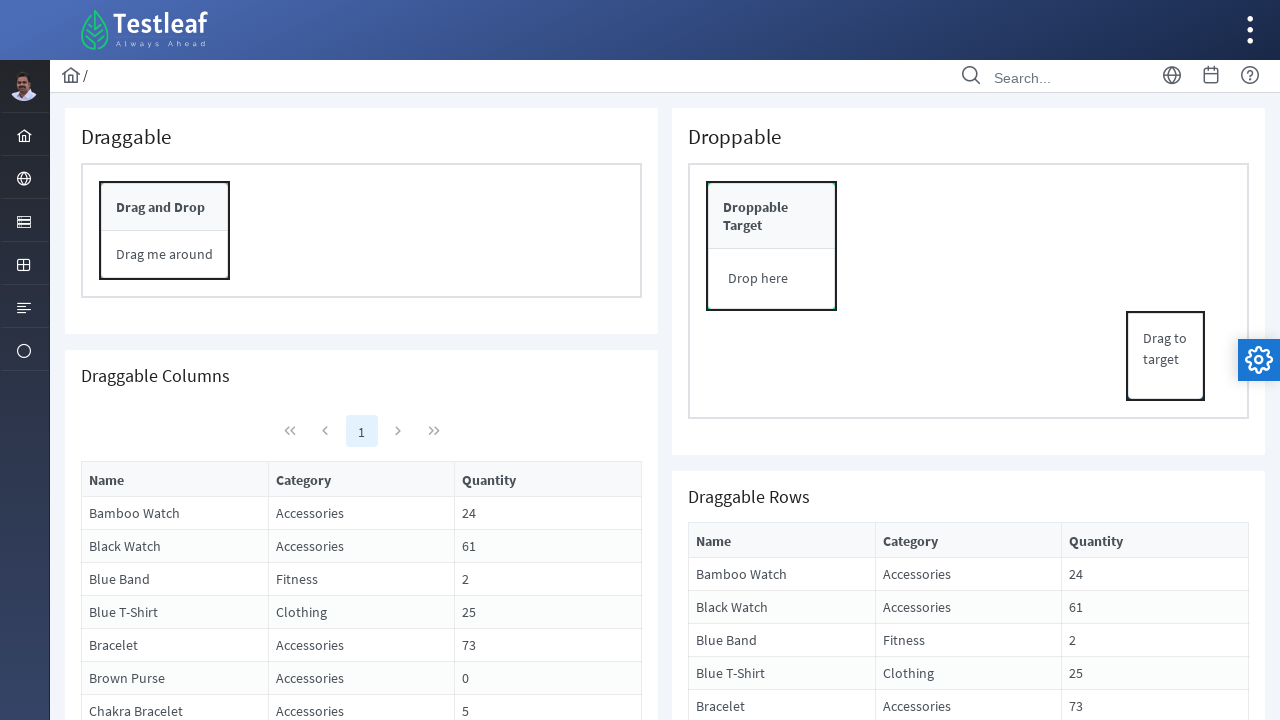

Located the draggable element on the page
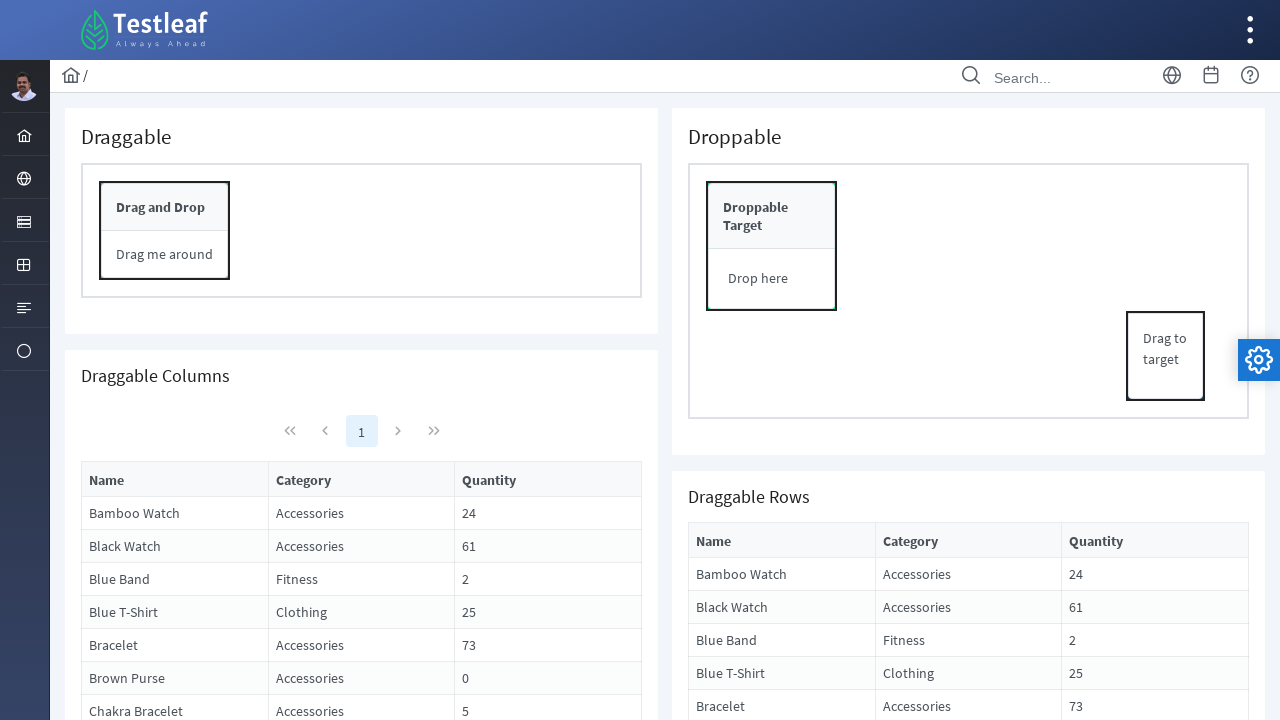

Located the drop target element on the page
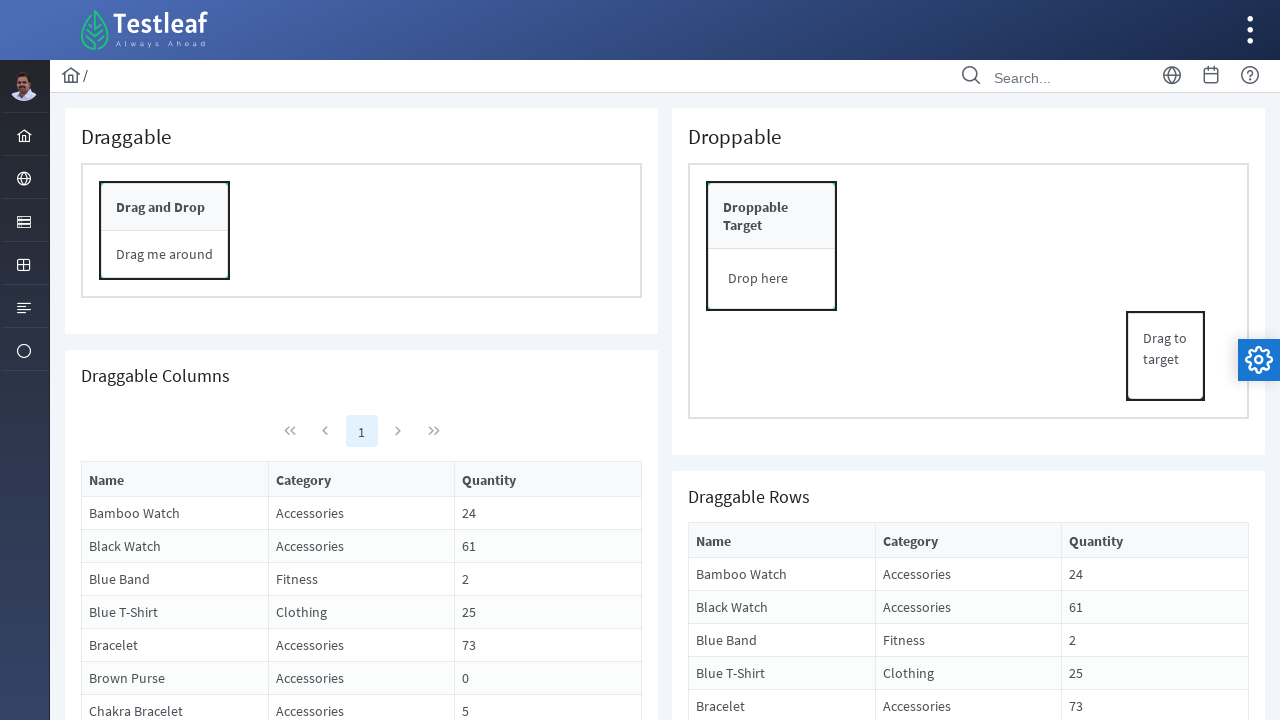

Dragged element from source to drop target successfully at (772, 246)
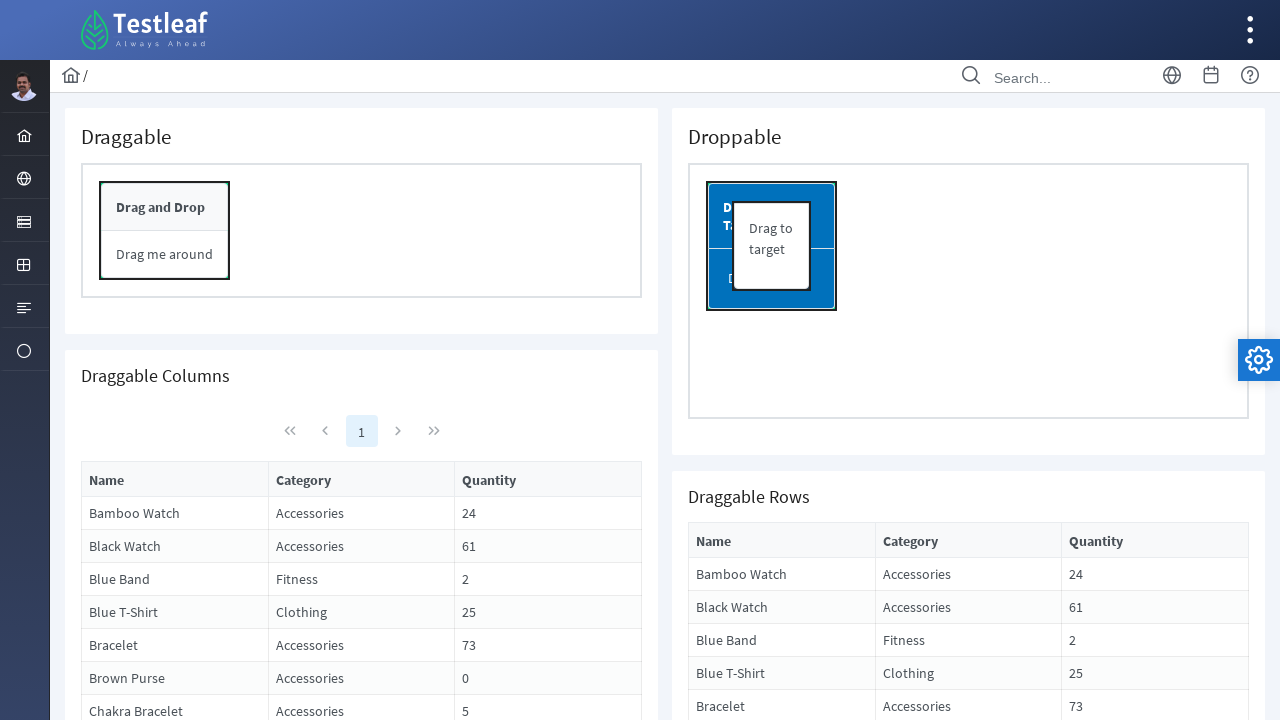

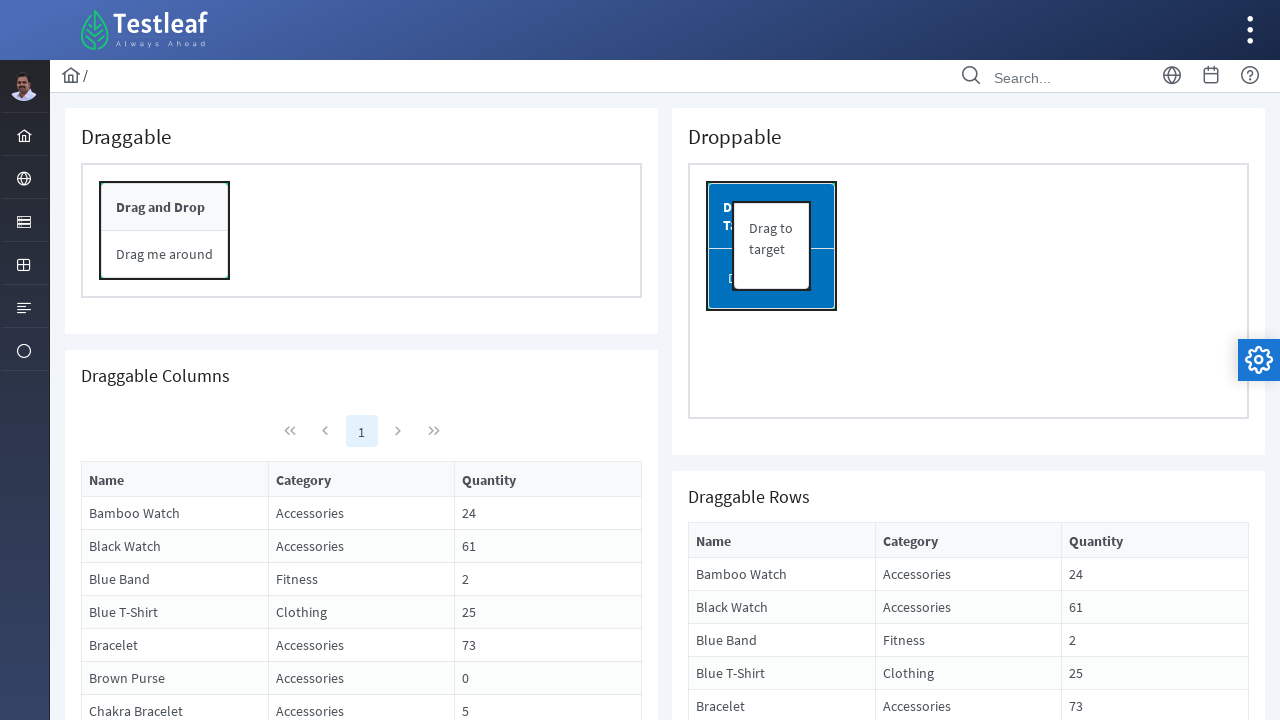